Navigates to WebdriverIO documentation page to verify page elements are loaded

Starting URL: https://webdriver.io/docs/api/element/getCSSProperty

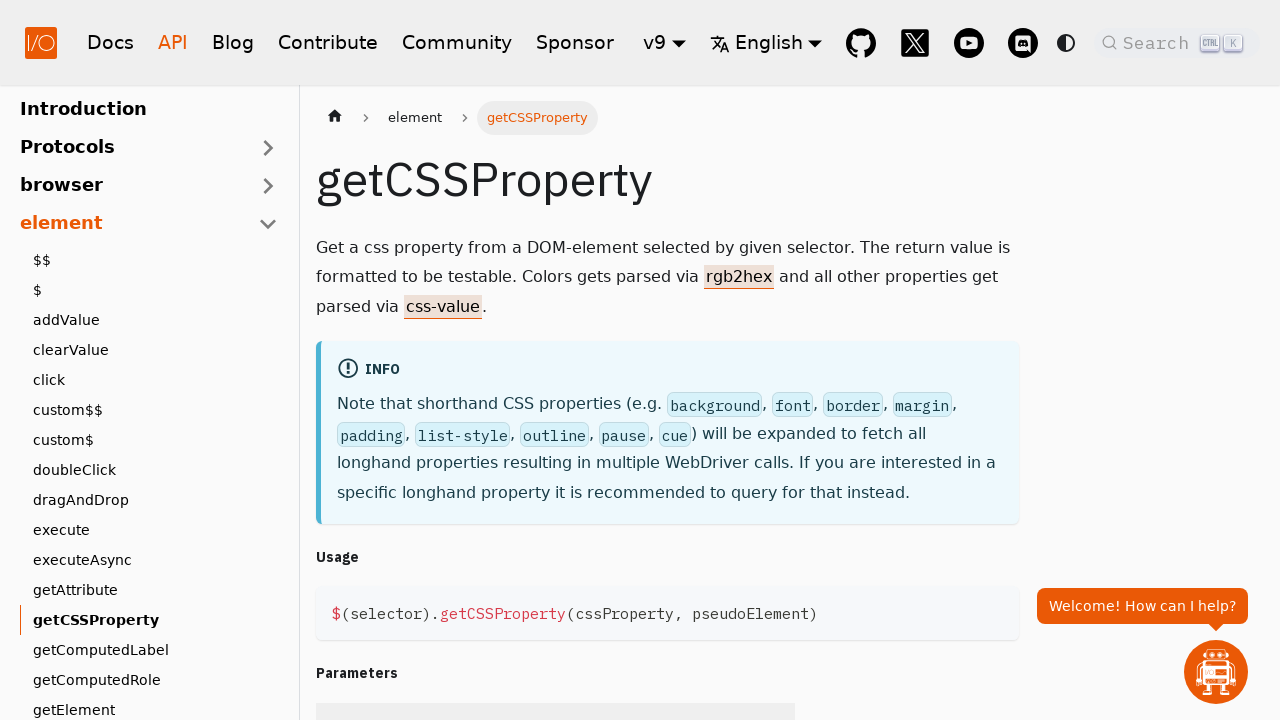

WebdriverIO logo loaded on getCSSProperty documentation page
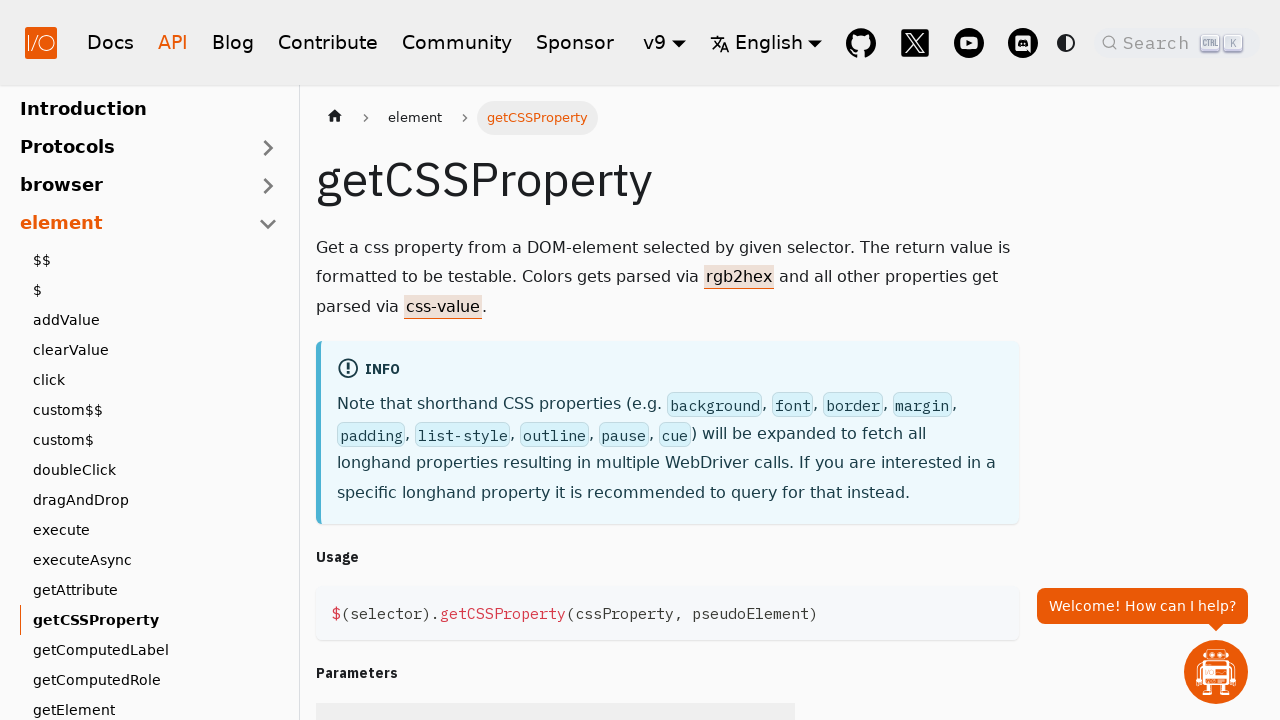

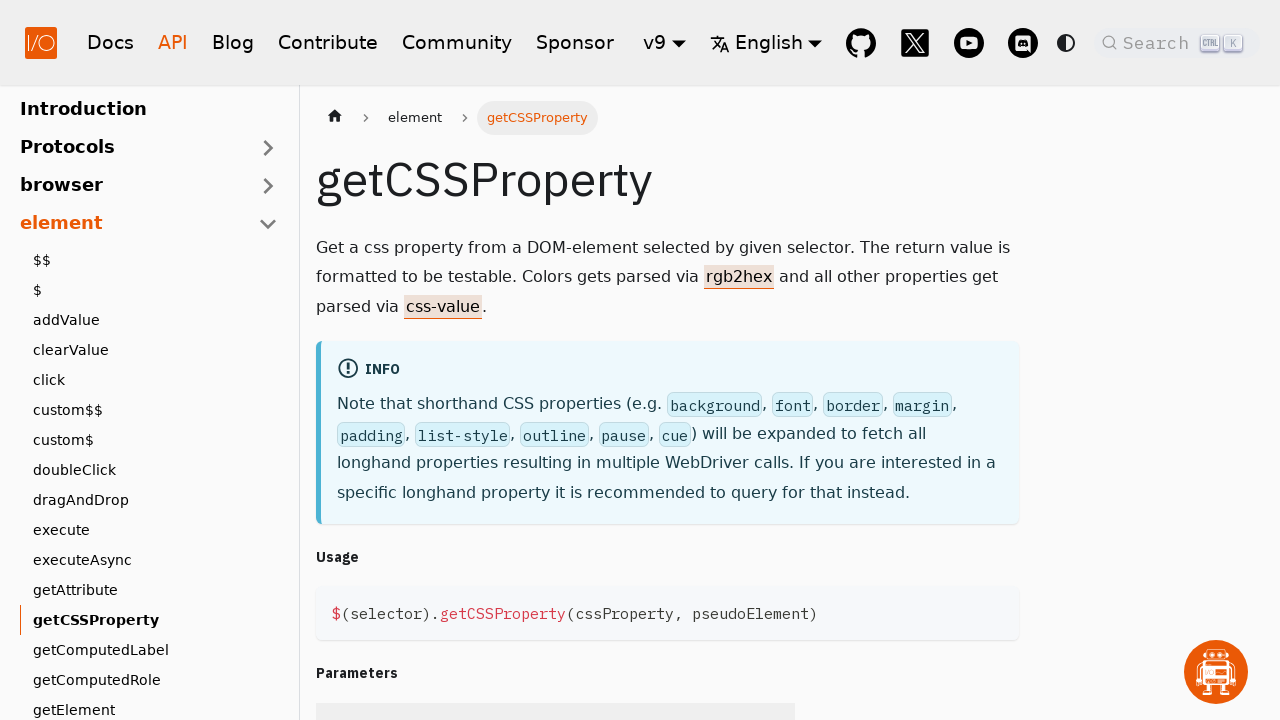